Opens the Selenium homepage with mobile viewport dimensions and verifies the page title

Starting URL: https://www.selenium.dev/

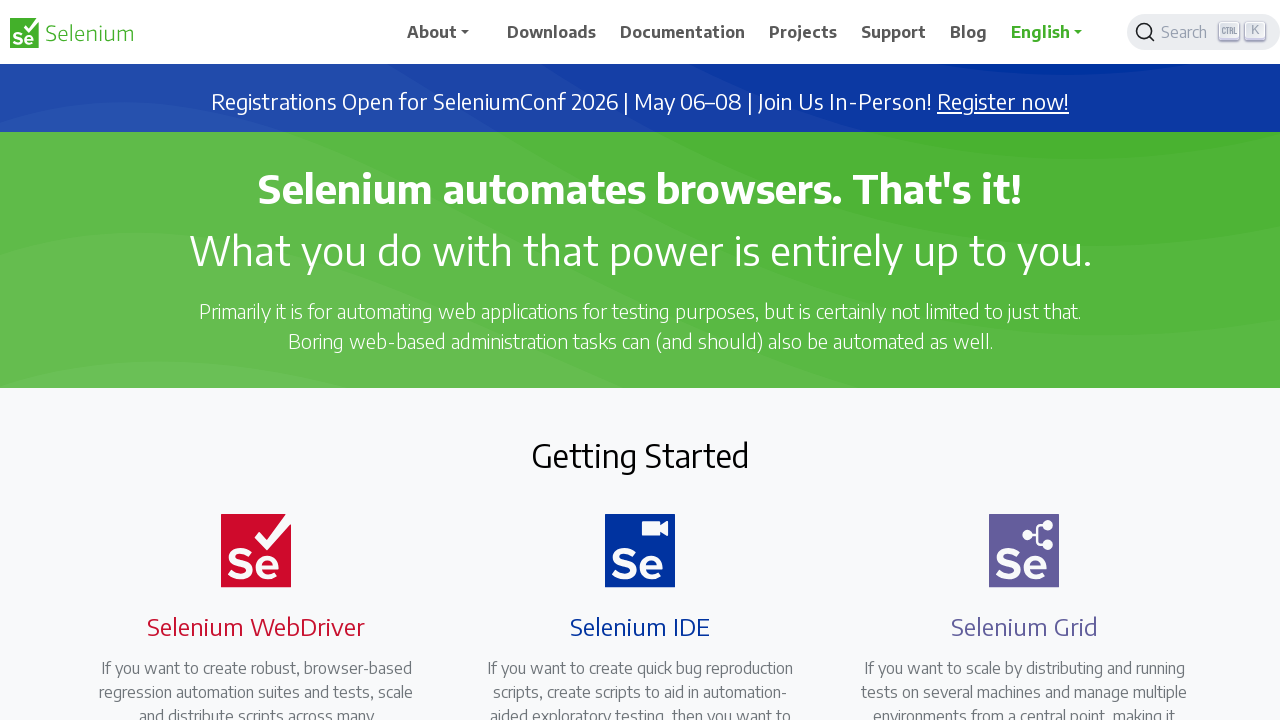

Set mobile viewport to 375x667 pixels
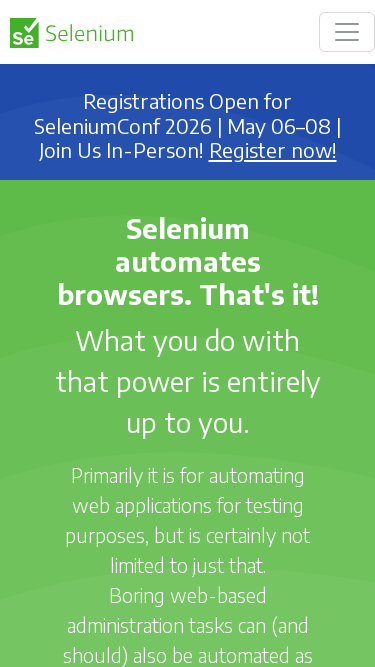

Navigated to Selenium homepage with mobile viewport
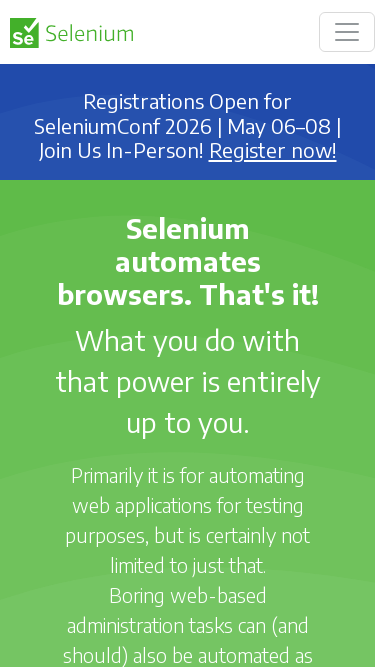

Verified page title is 'Selenium'
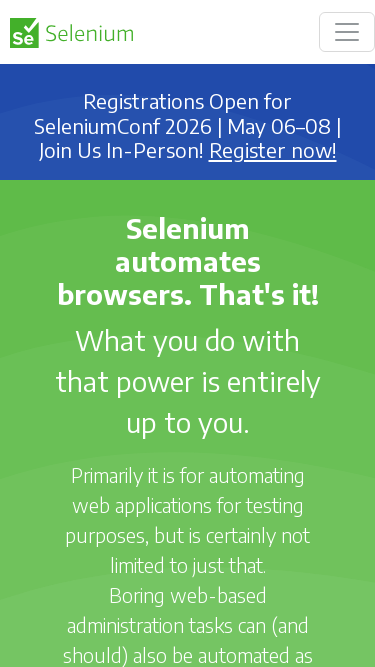

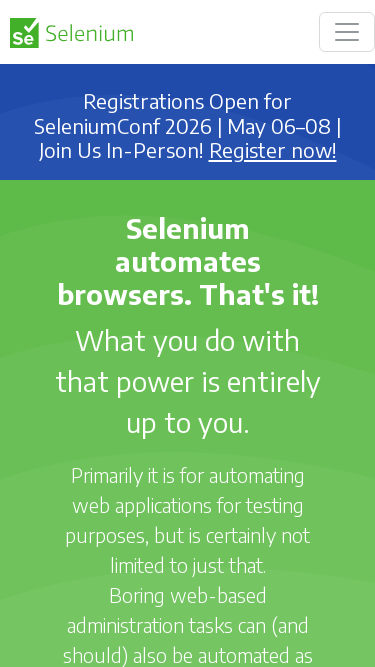